Tests checkbox functionality by selecting multiple checkboxes and verifying the result message displays the correct selected options

Starting URL: https://kristinek.github.io/site/examples/actions

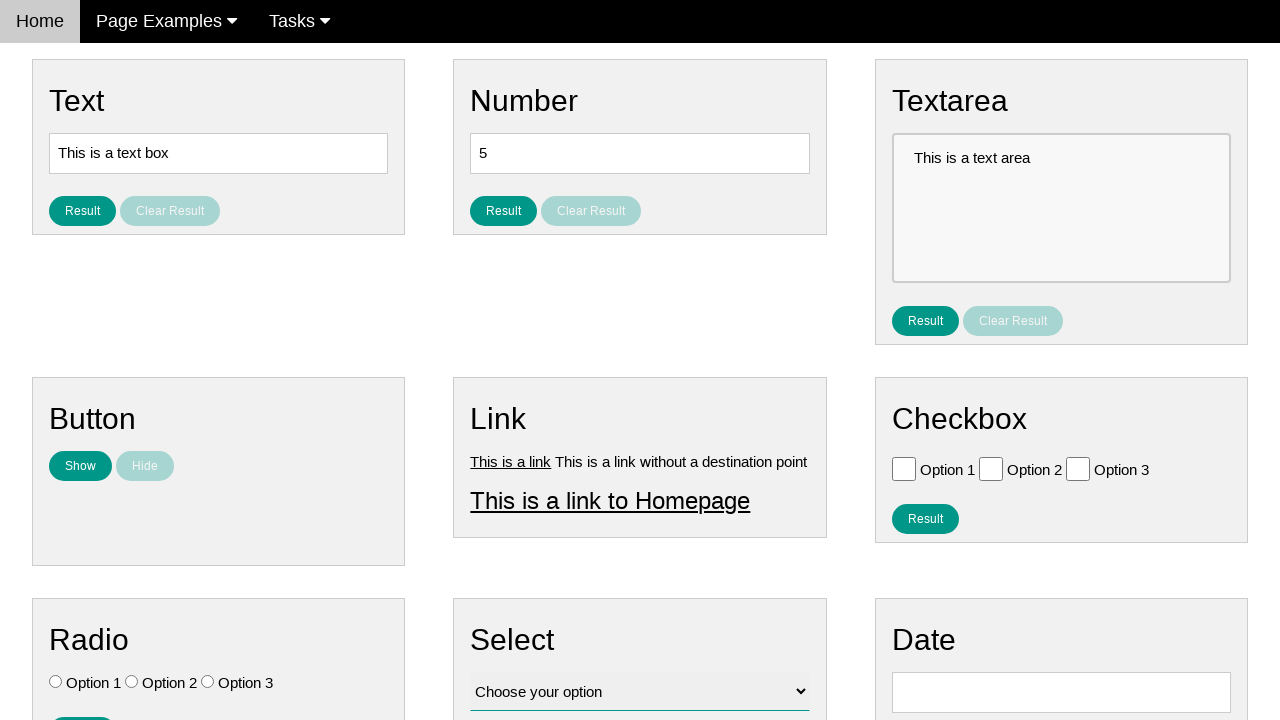

Located all checkboxes on the page
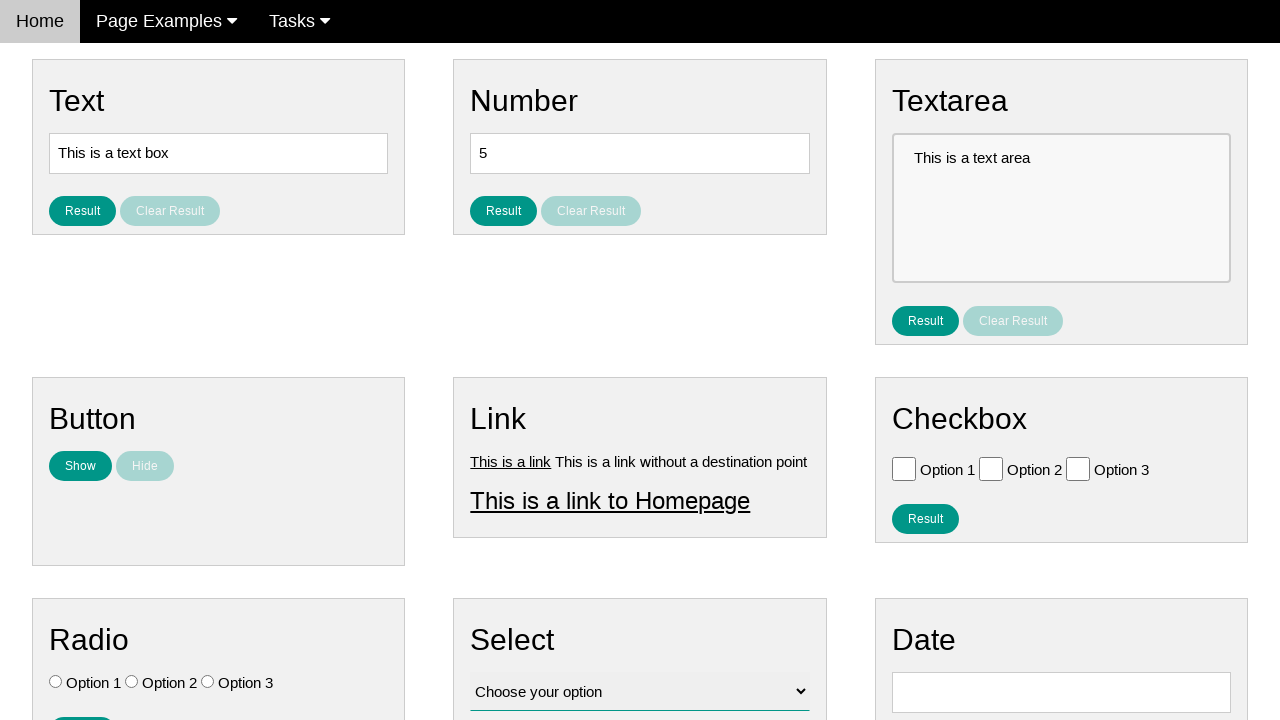

Verified all checkboxes are initially unchecked
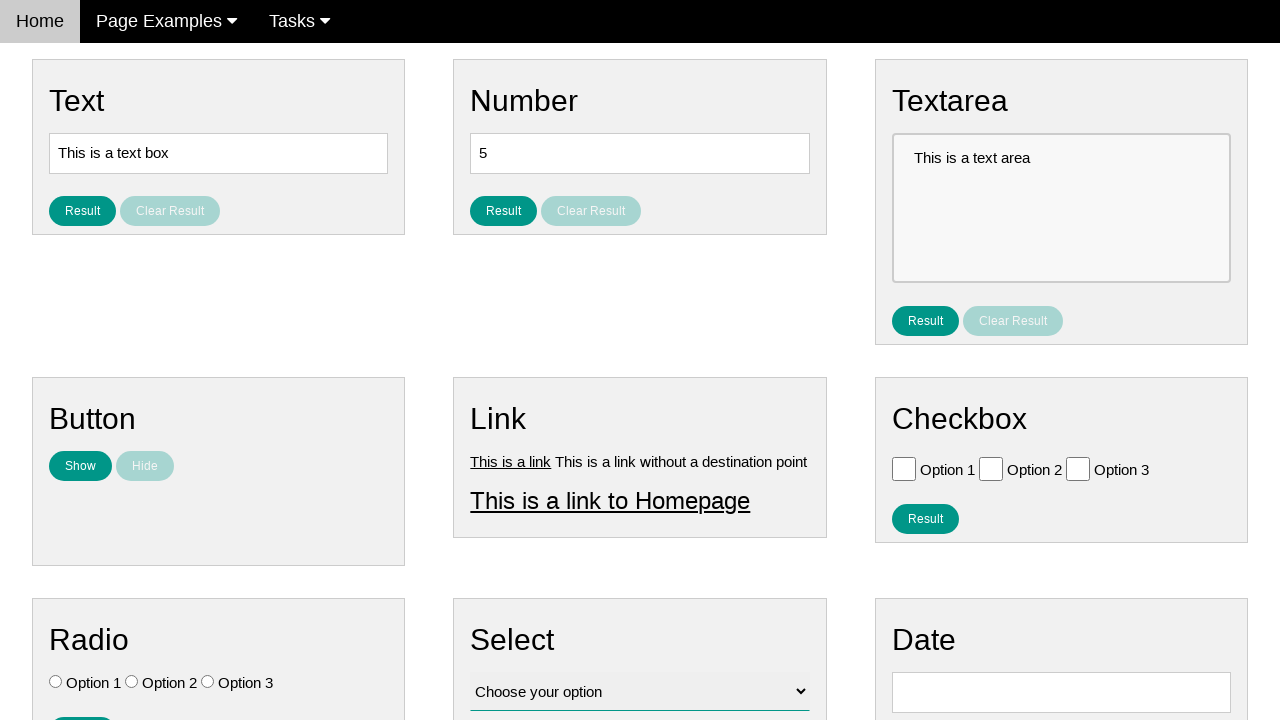

Clicked Option 2 checkbox at (991, 468) on input[type='checkbox'] >> nth=1
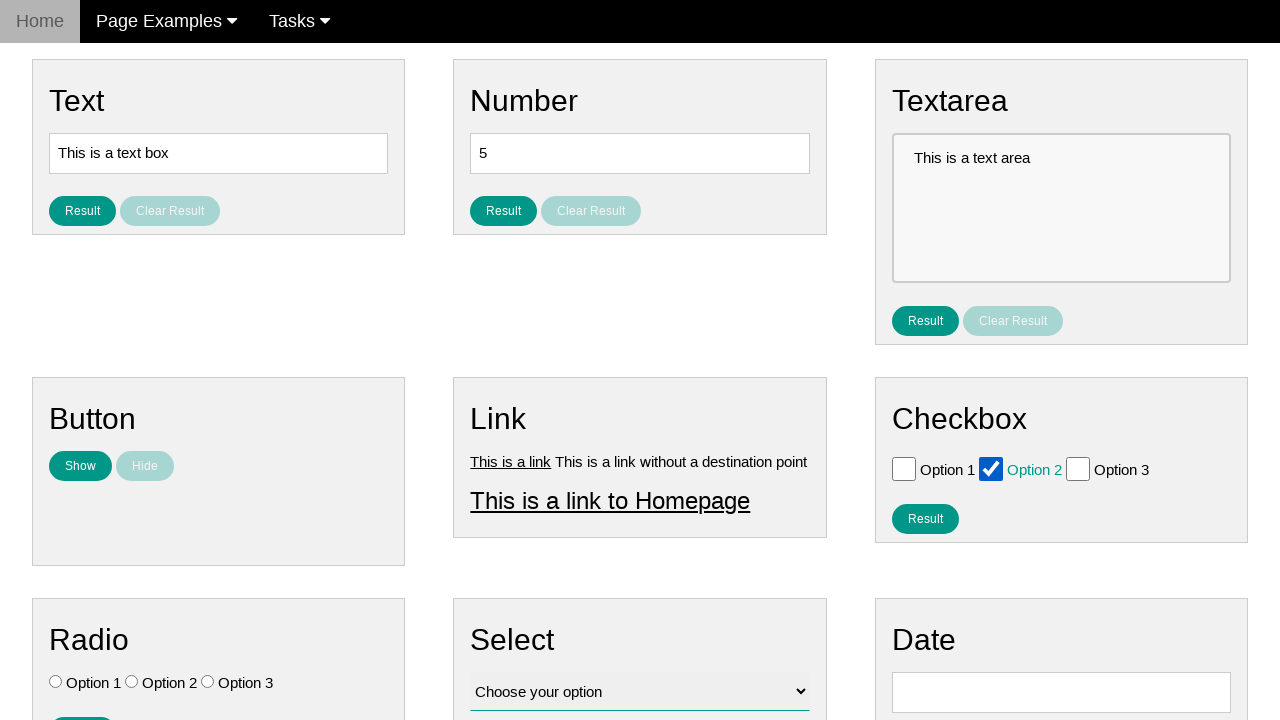

Verified Option 2 is checked and others are unchecked
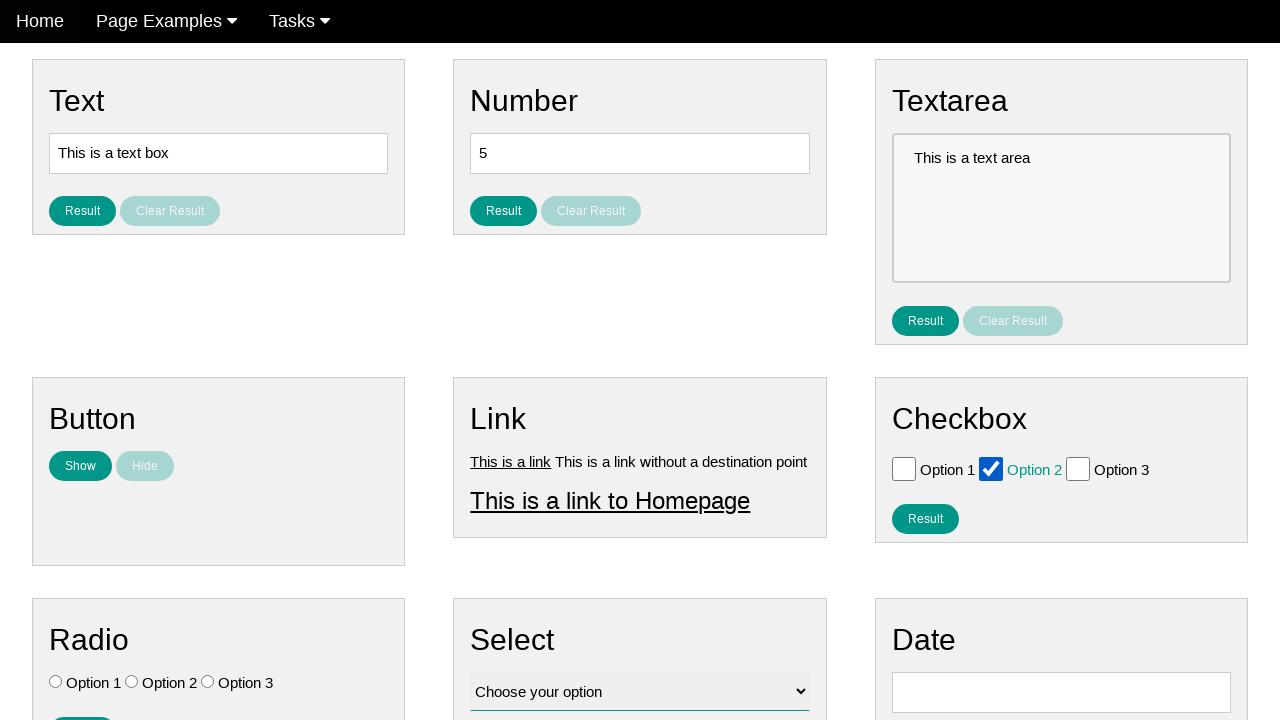

Clicked Option 3 checkbox at (1078, 468) on input[type='checkbox'] >> nth=2
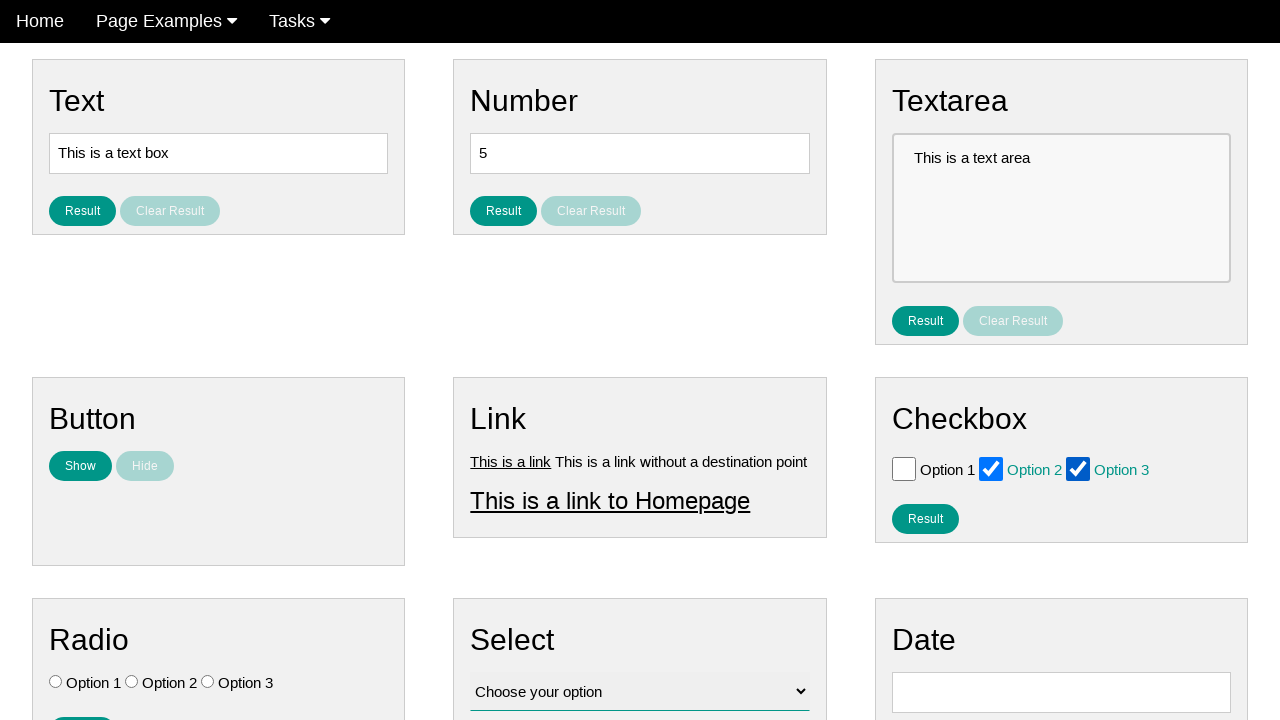

Clicked result button to display selected options at (925, 518) on #result_button_checkbox
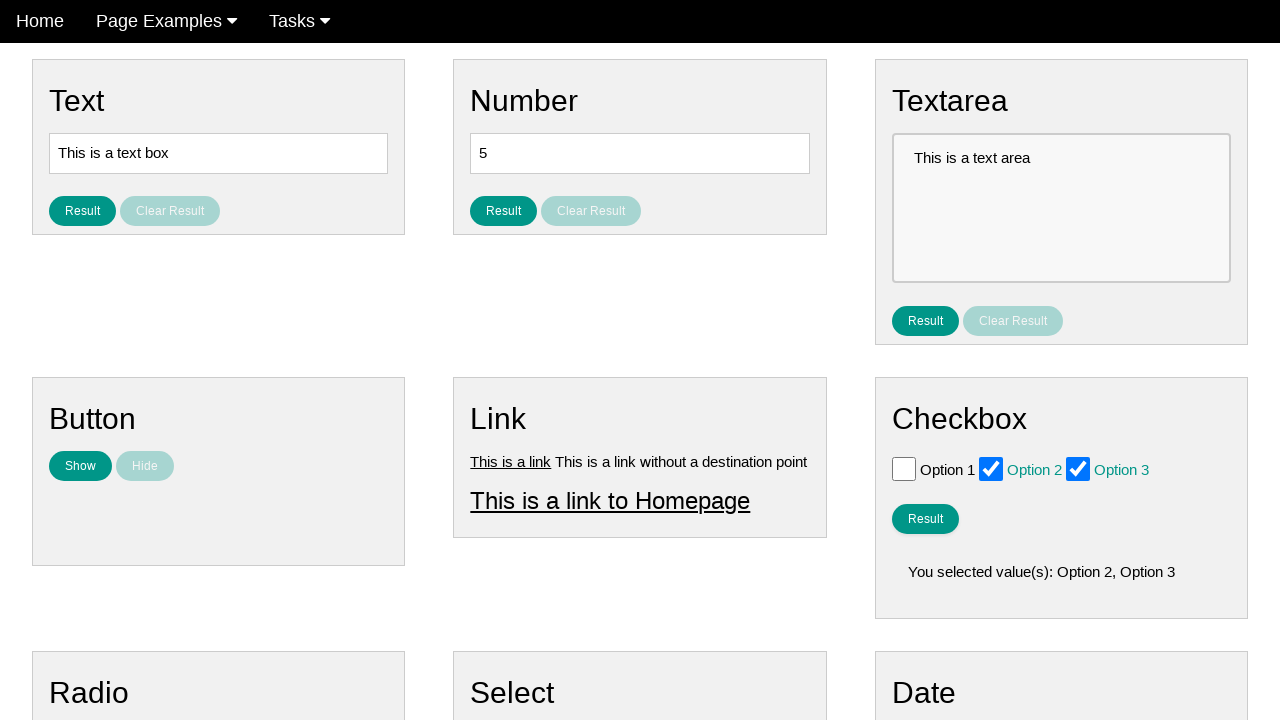

Verified result message displays 'You selected value(s): Option 2, Option 3'
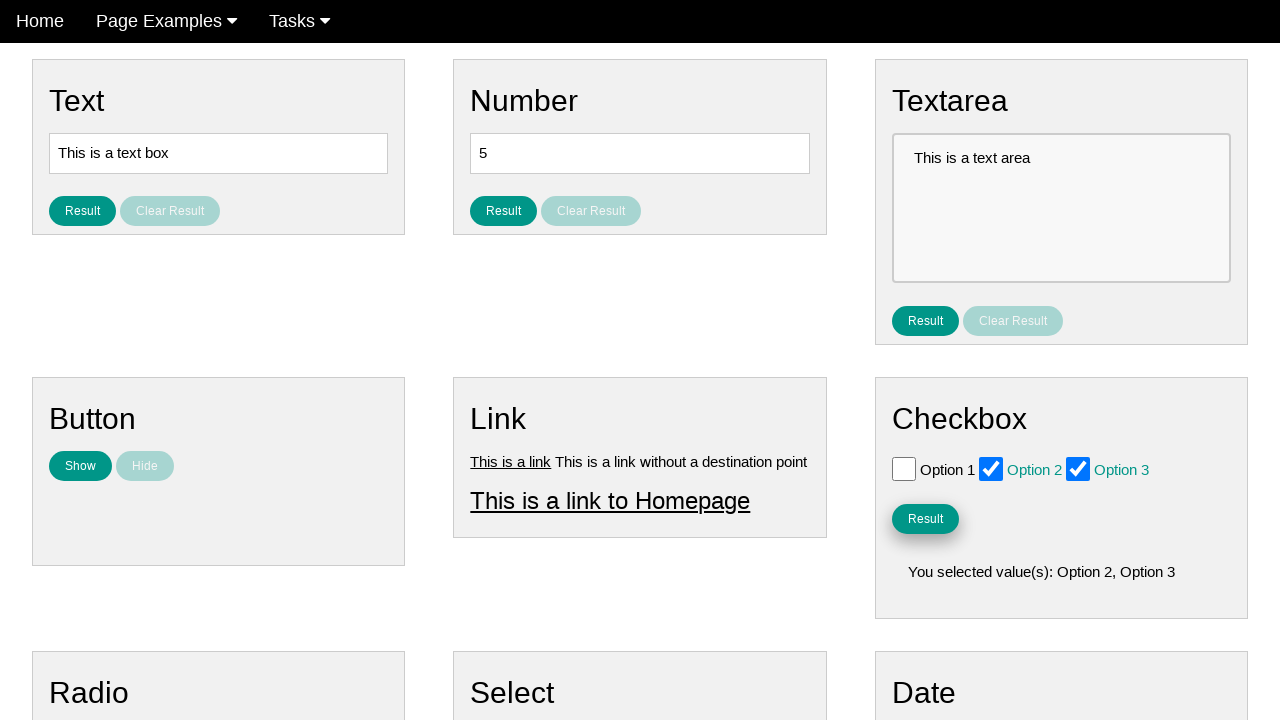

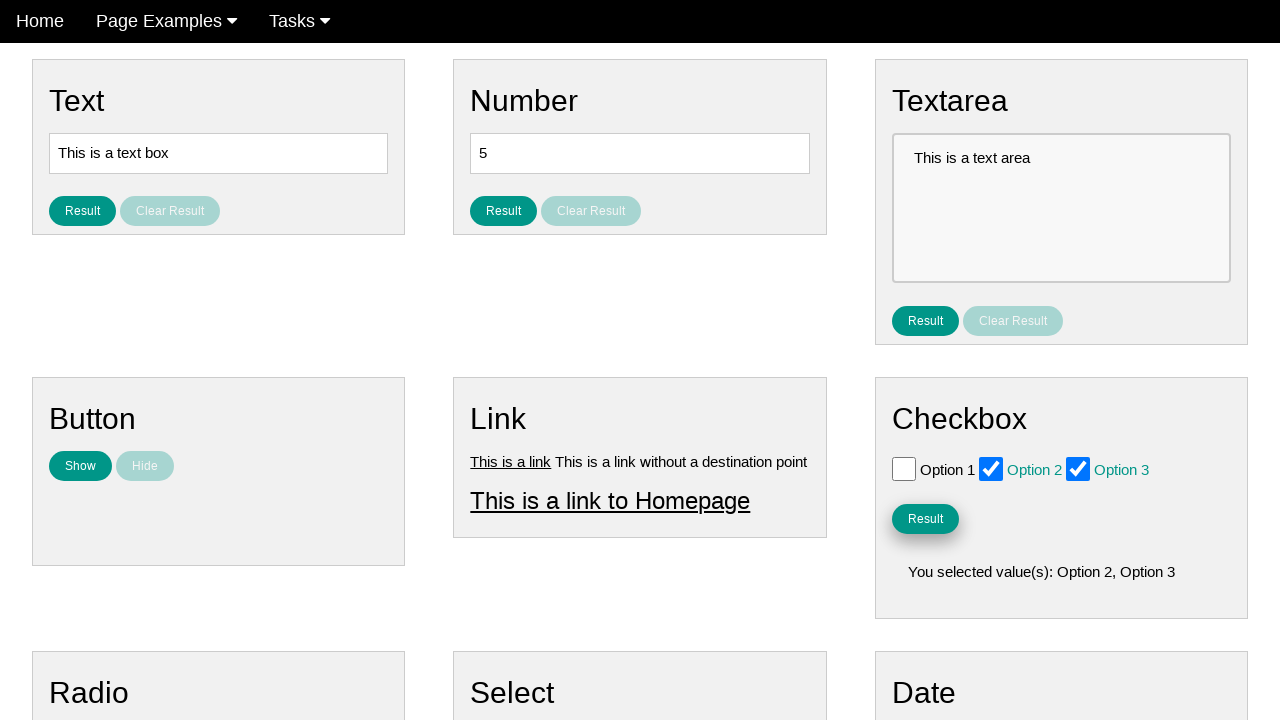